Tests the Inputs page by navigating from the homepage, clicking on the Inputs link, and entering a number in the input field

Starting URL: https://the-internet.herokuapp.com/

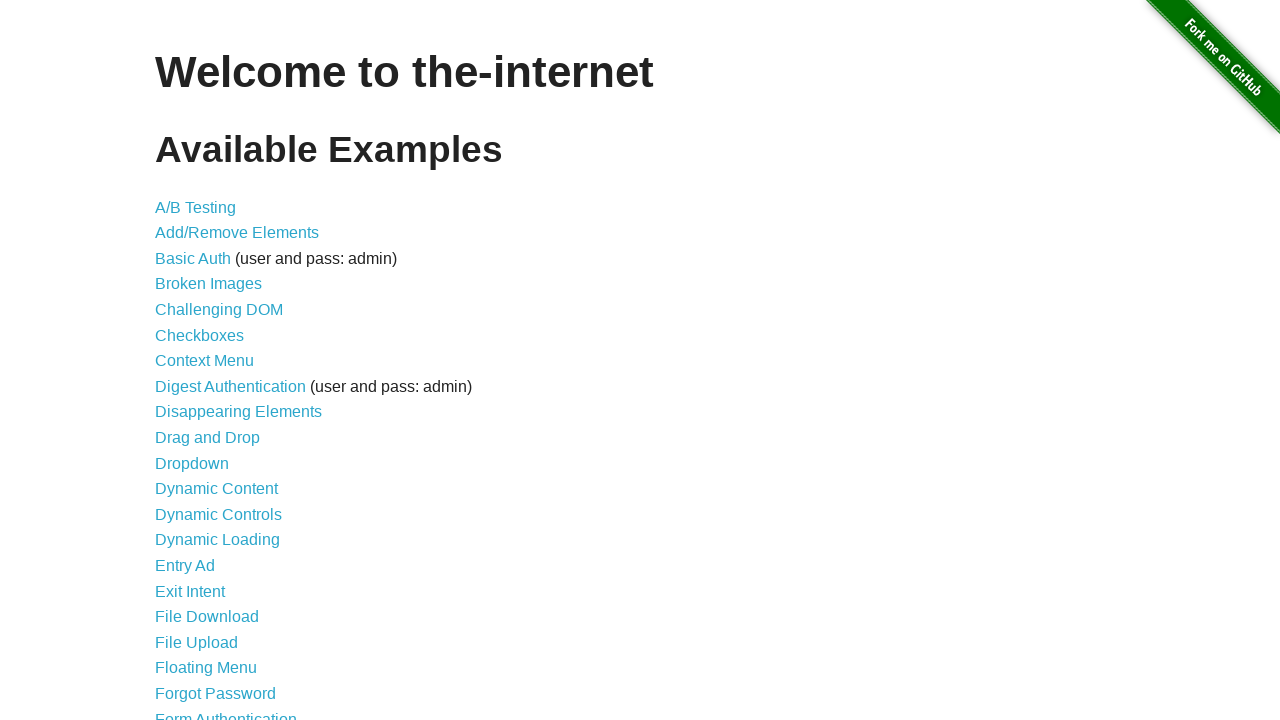

Clicked on Inputs link at (176, 361) on xpath=//a[normalize-space()='Inputs']
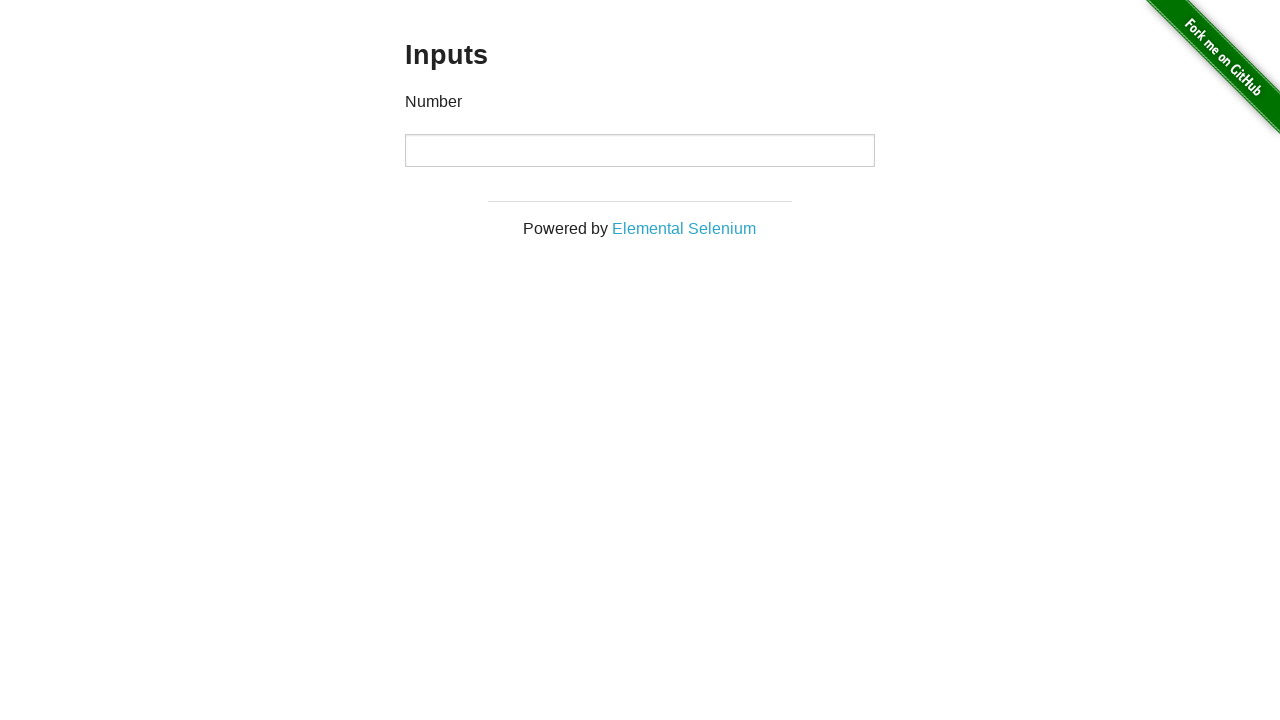

Inputs page loaded and number input field is visible
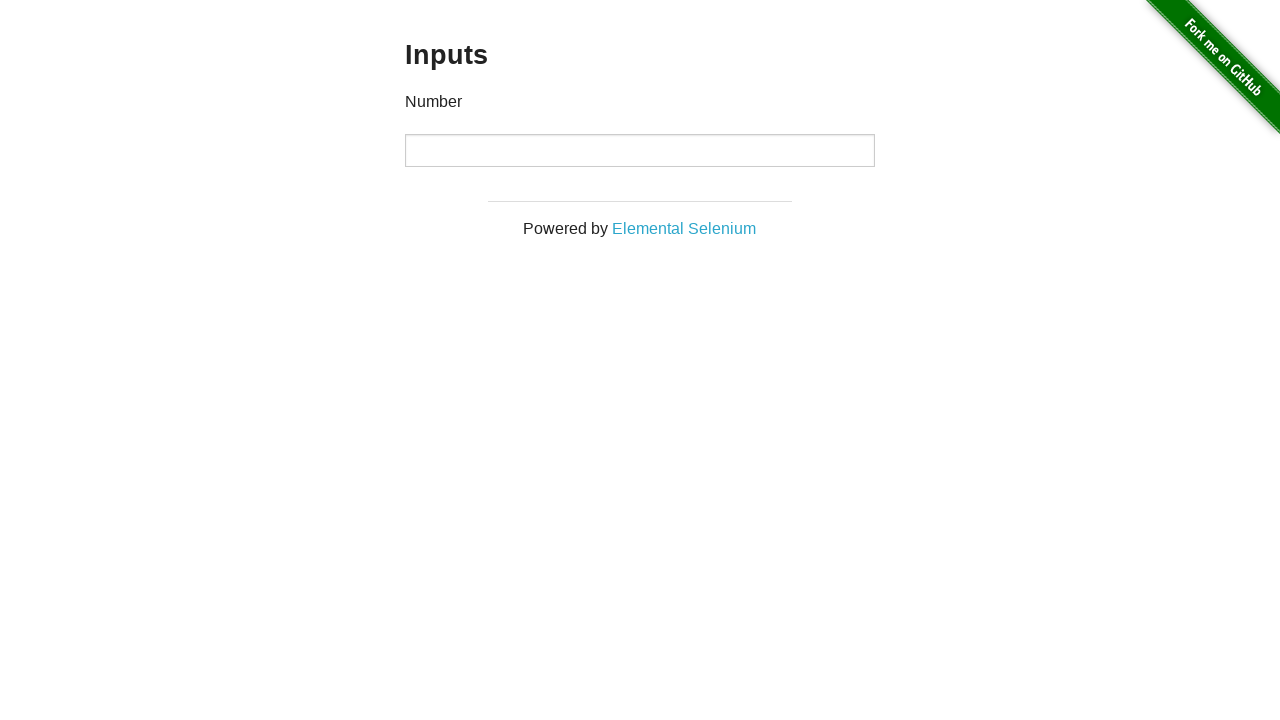

Entered number 1234567898 in the input field on input[type='number']
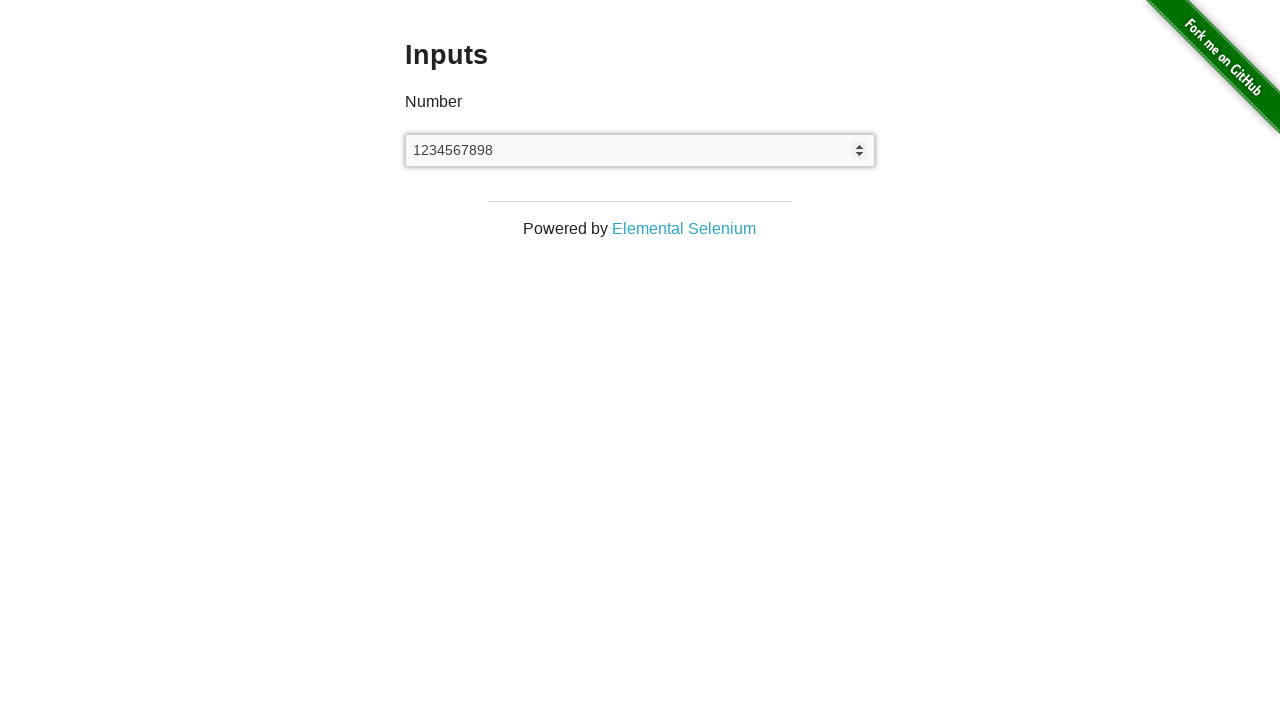

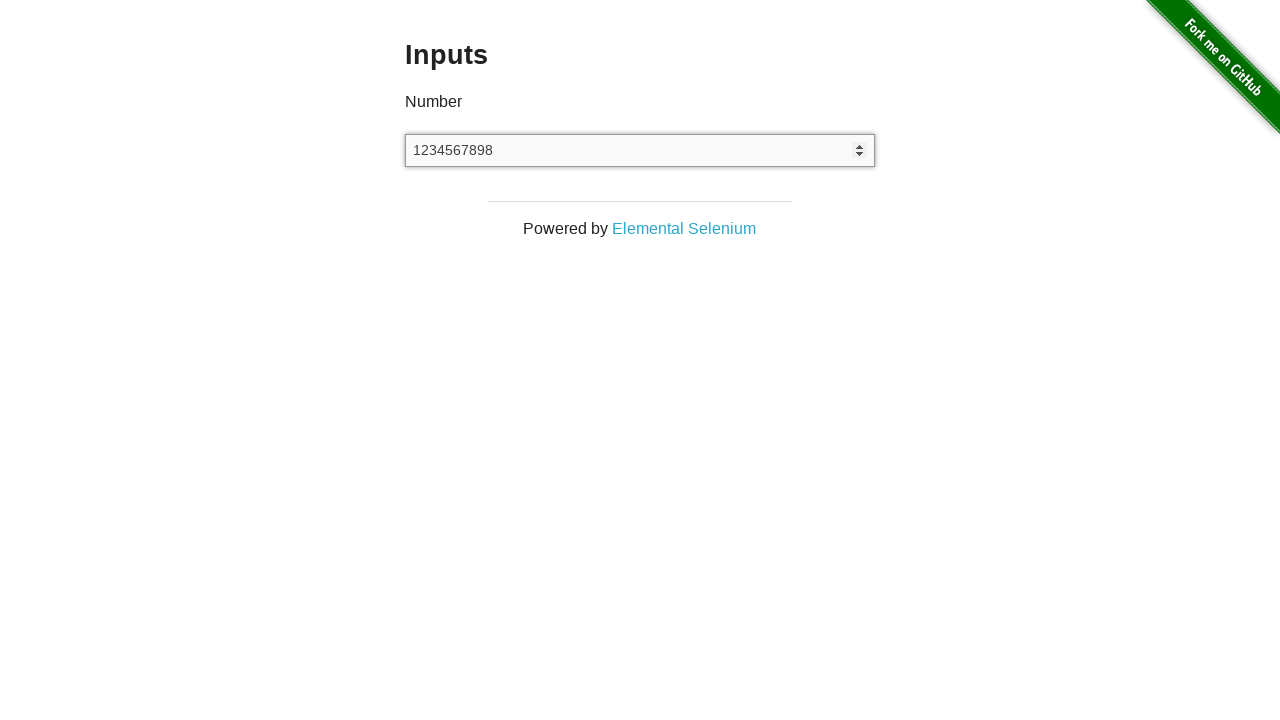